Navigates to a YouTube video page and waits for the video element to load, verifying that the video player is present on the page.

Starting URL: https://www.youtube.com/watch?v=dQw4w9WgXcQ

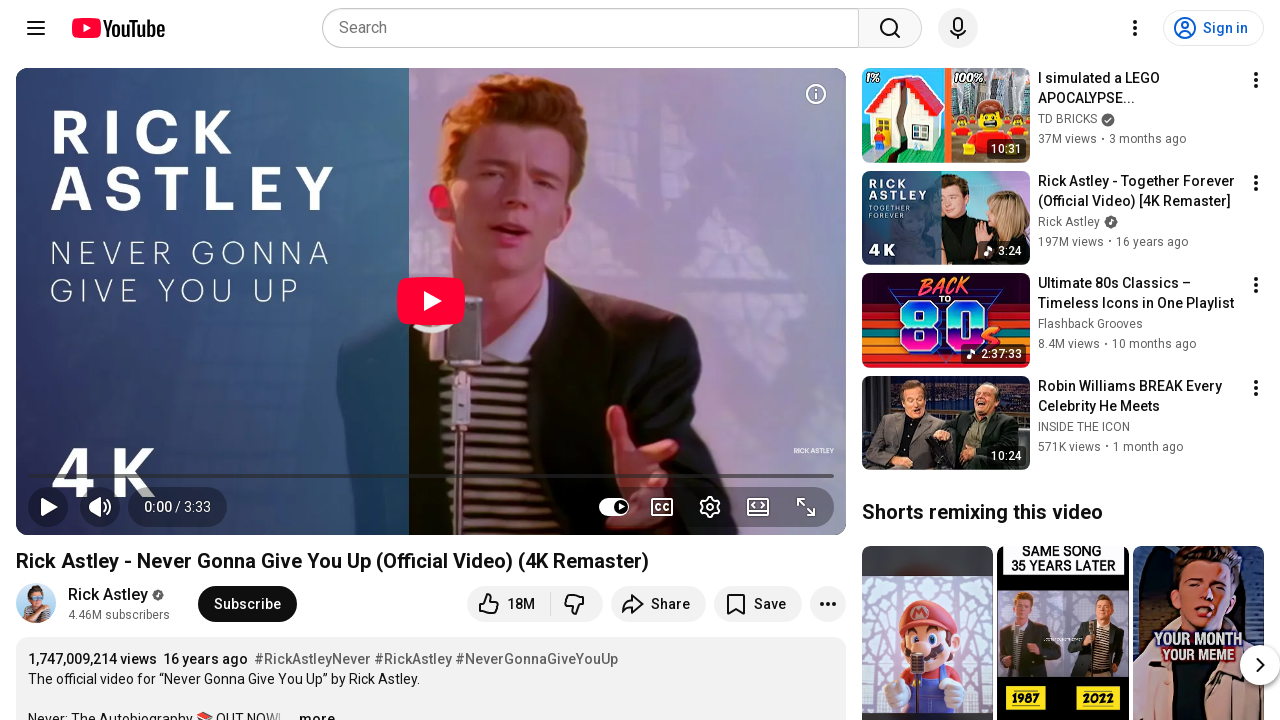

Navigated to YouTube video page (Rick Roll)
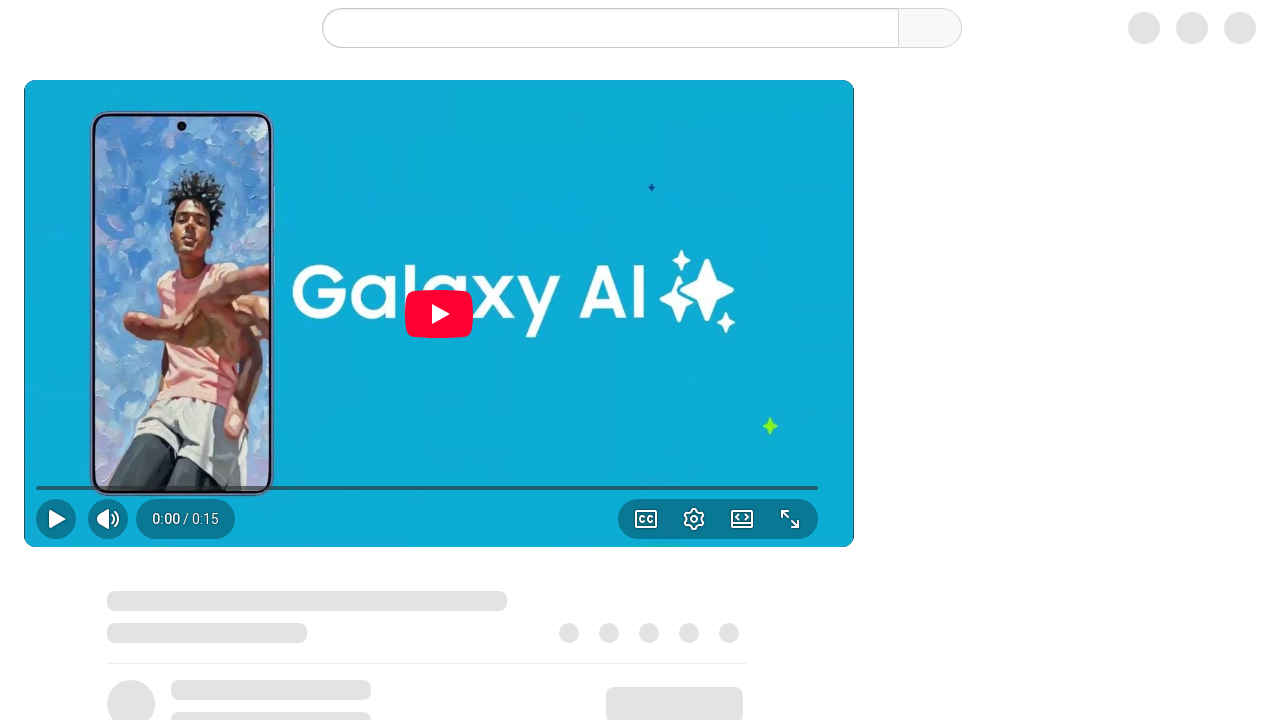

Video element loaded and is present on the page
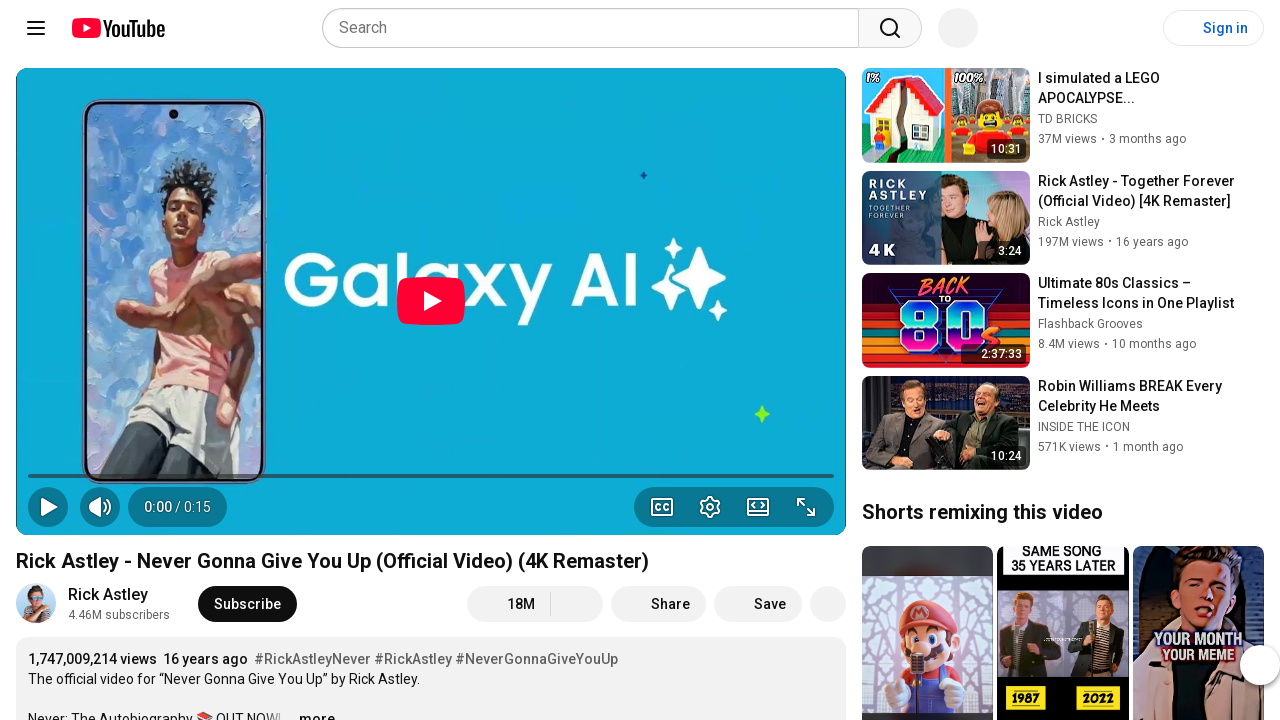

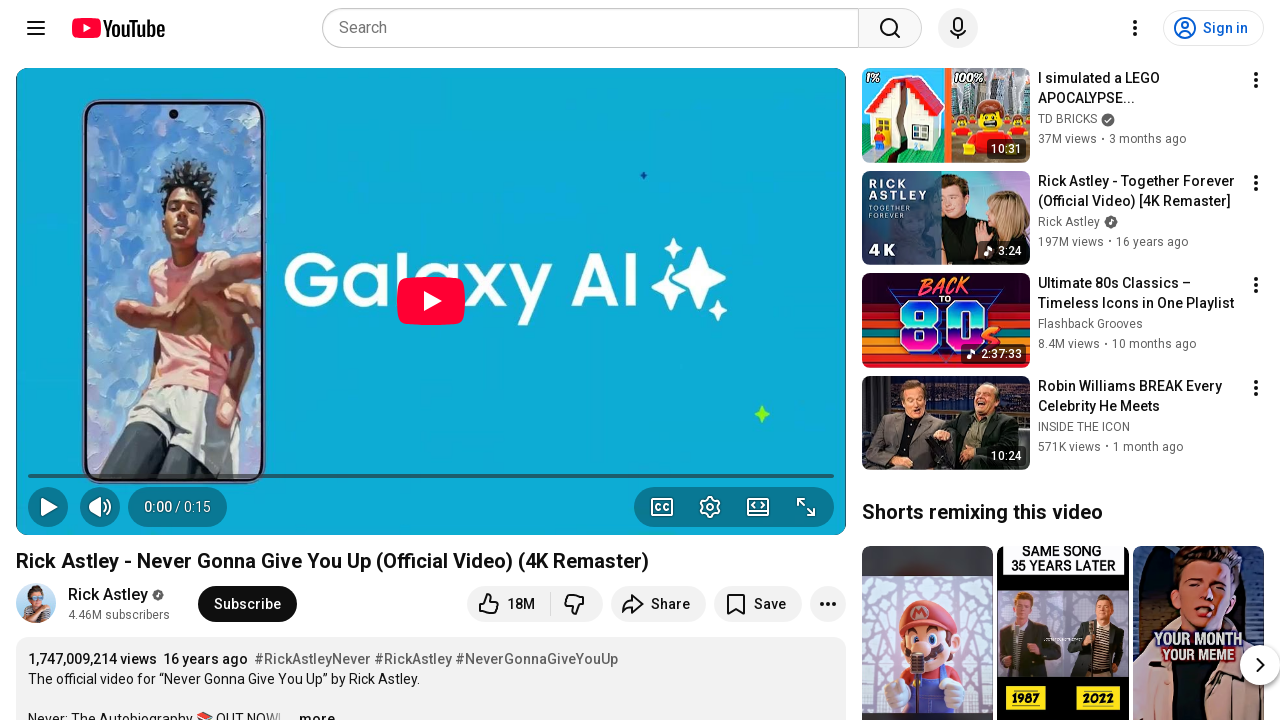